Tests filtering to display only completed items

Starting URL: https://demo.playwright.dev/todomvc

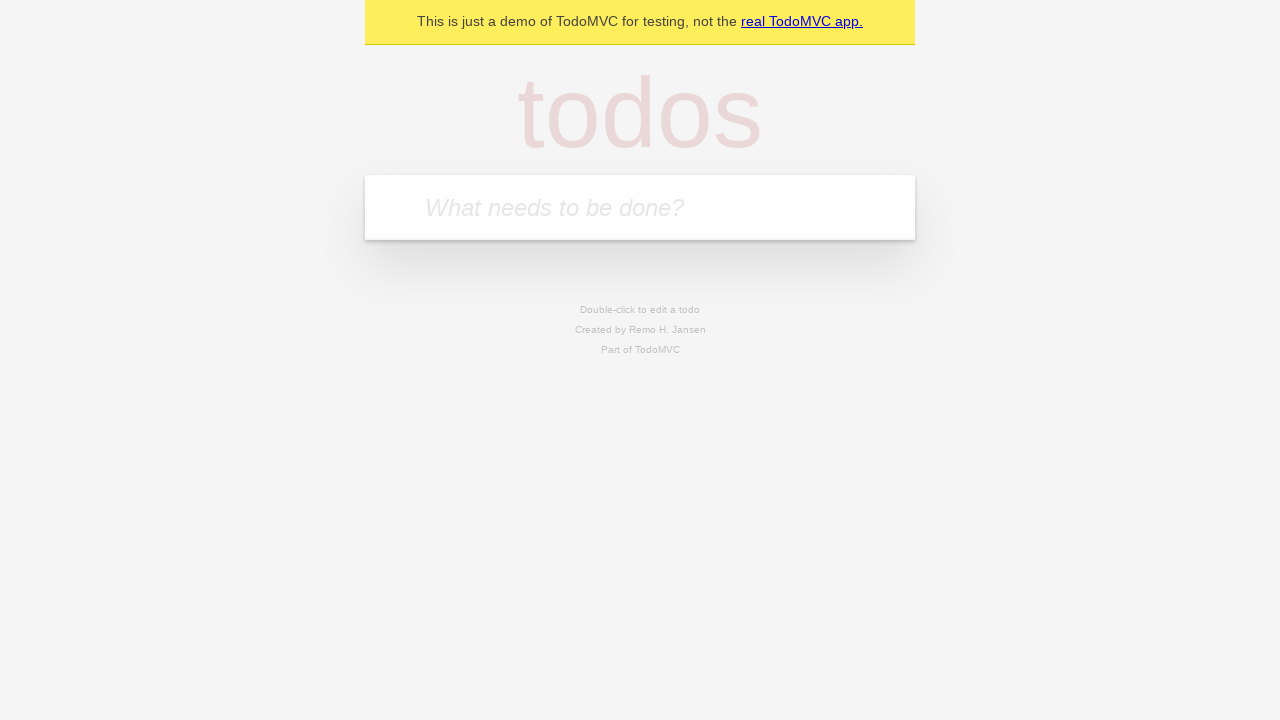

Filled todo input with 'buy some cheese' on internal:attr=[placeholder="What needs to be done?"i]
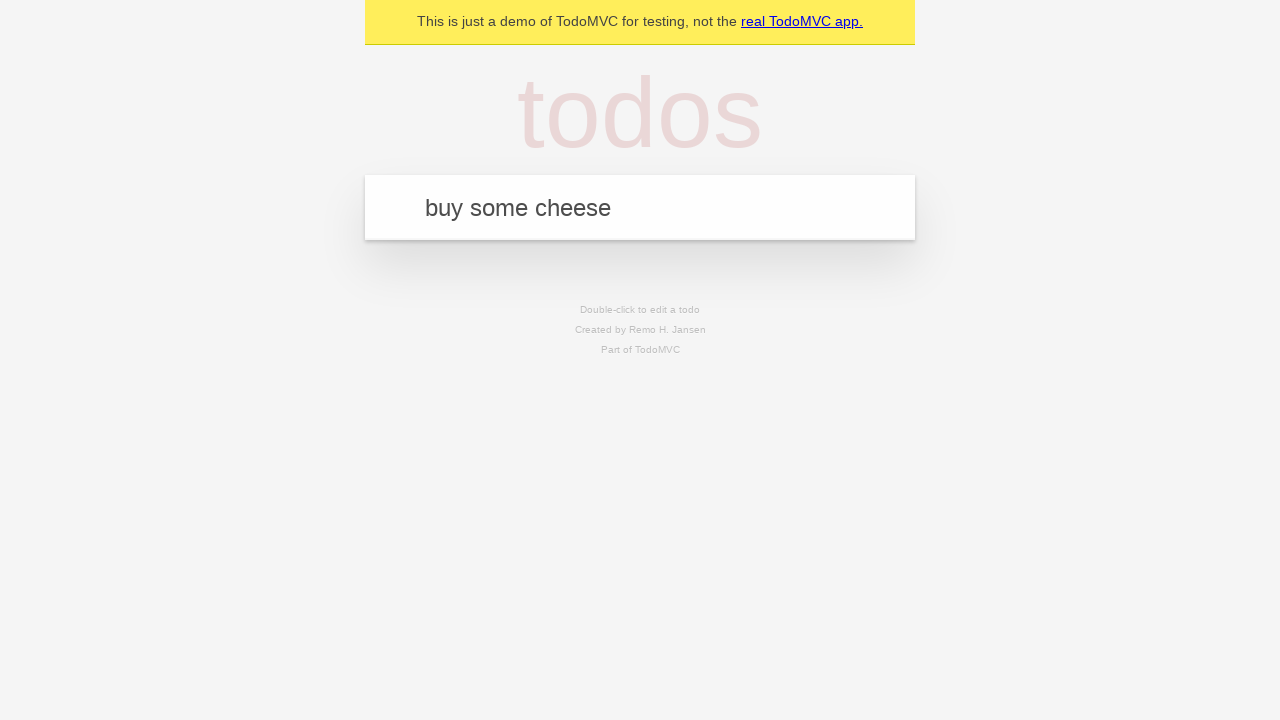

Pressed Enter to create first todo on internal:attr=[placeholder="What needs to be done?"i]
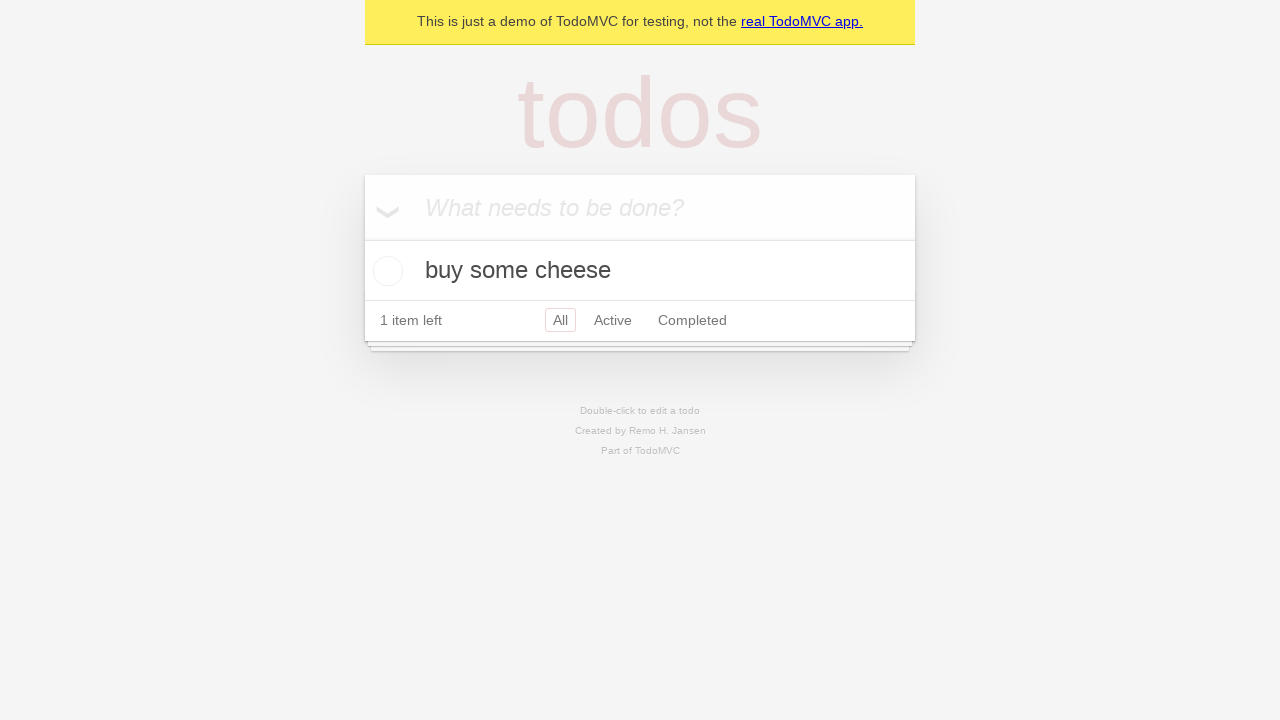

Filled todo input with 'feed the cat' on internal:attr=[placeholder="What needs to be done?"i]
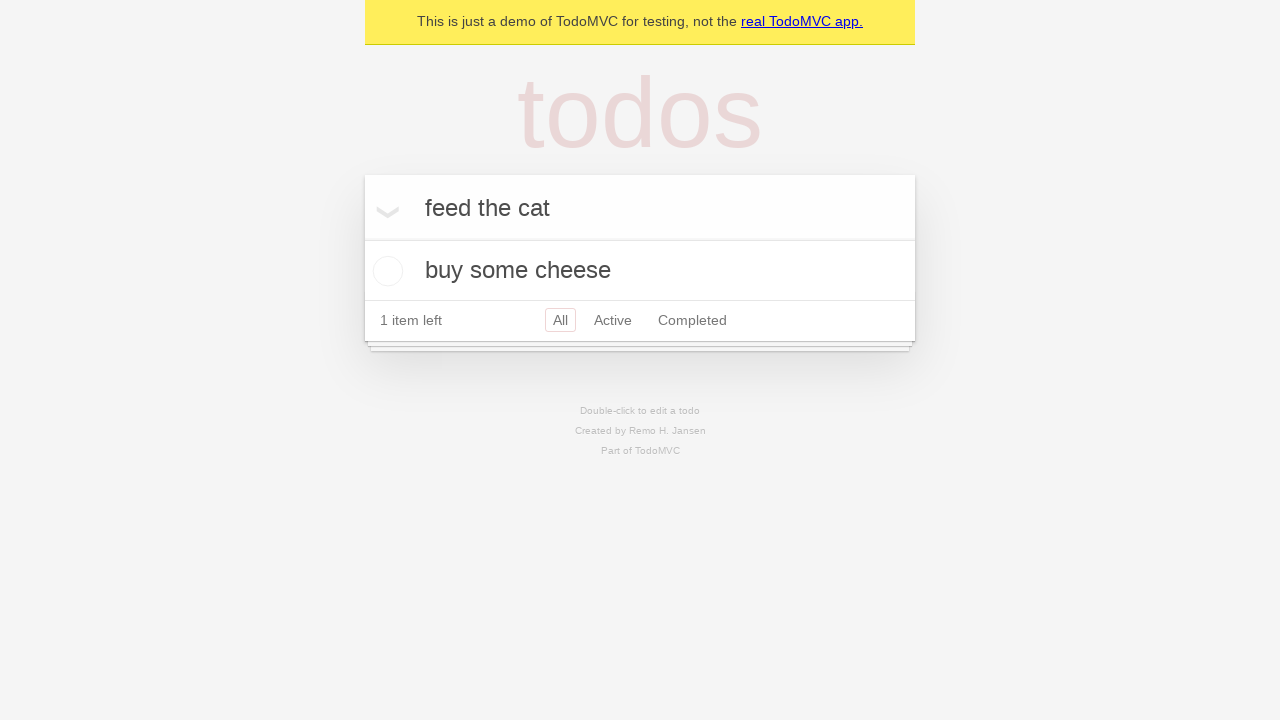

Pressed Enter to create second todo on internal:attr=[placeholder="What needs to be done?"i]
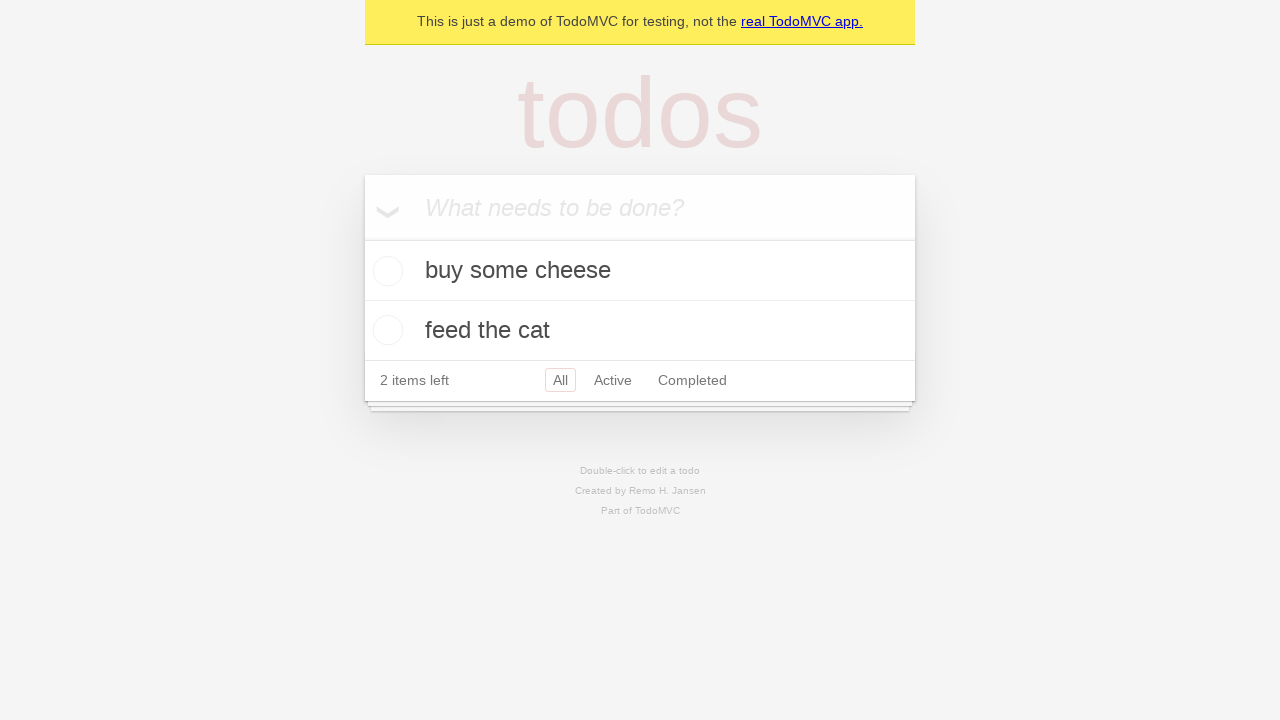

Filled todo input with 'book a doctors appointment' on internal:attr=[placeholder="What needs to be done?"i]
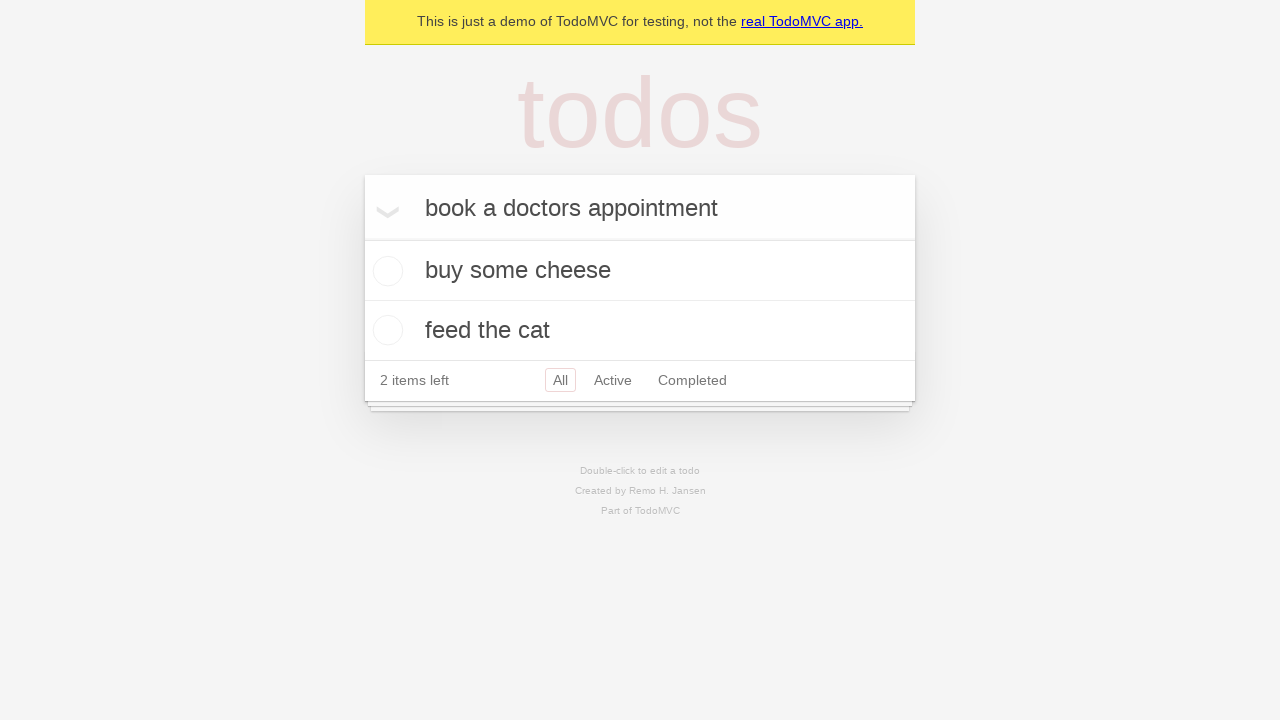

Pressed Enter to create third todo on internal:attr=[placeholder="What needs to be done?"i]
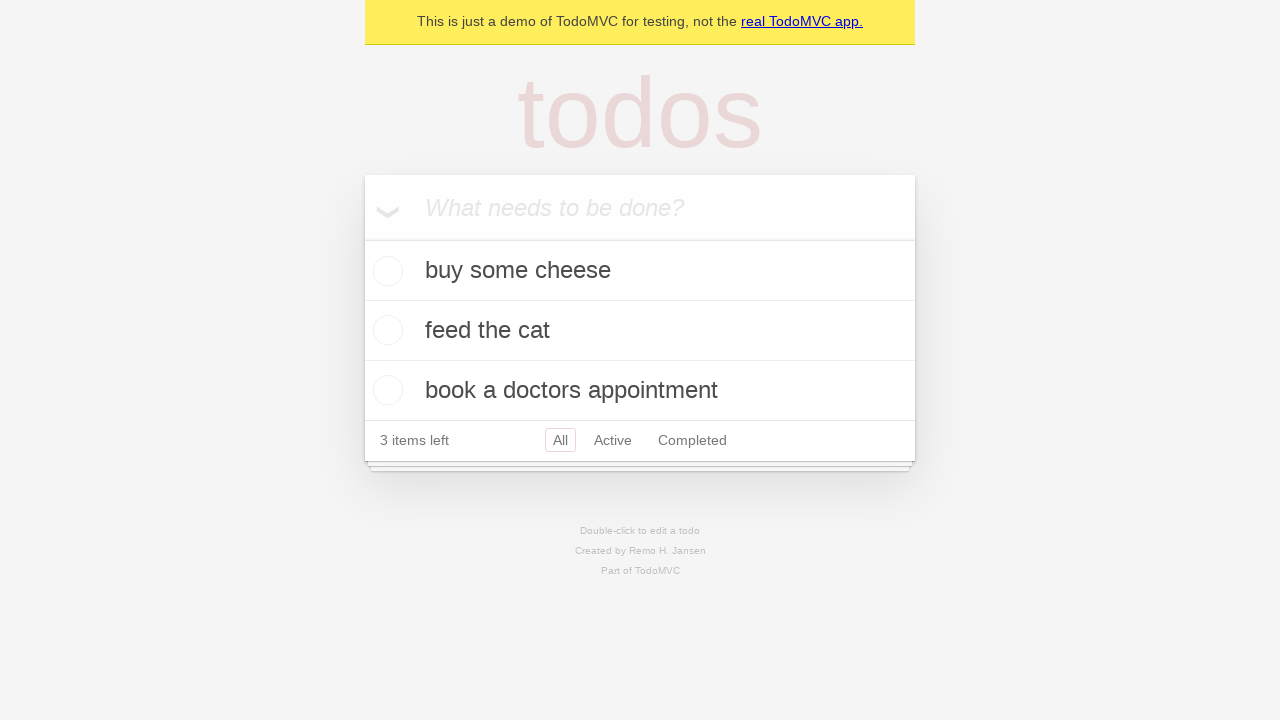

Checked the second todo item at (385, 330) on [data-testid='todo-item'] >> nth=1 >> internal:role=checkbox
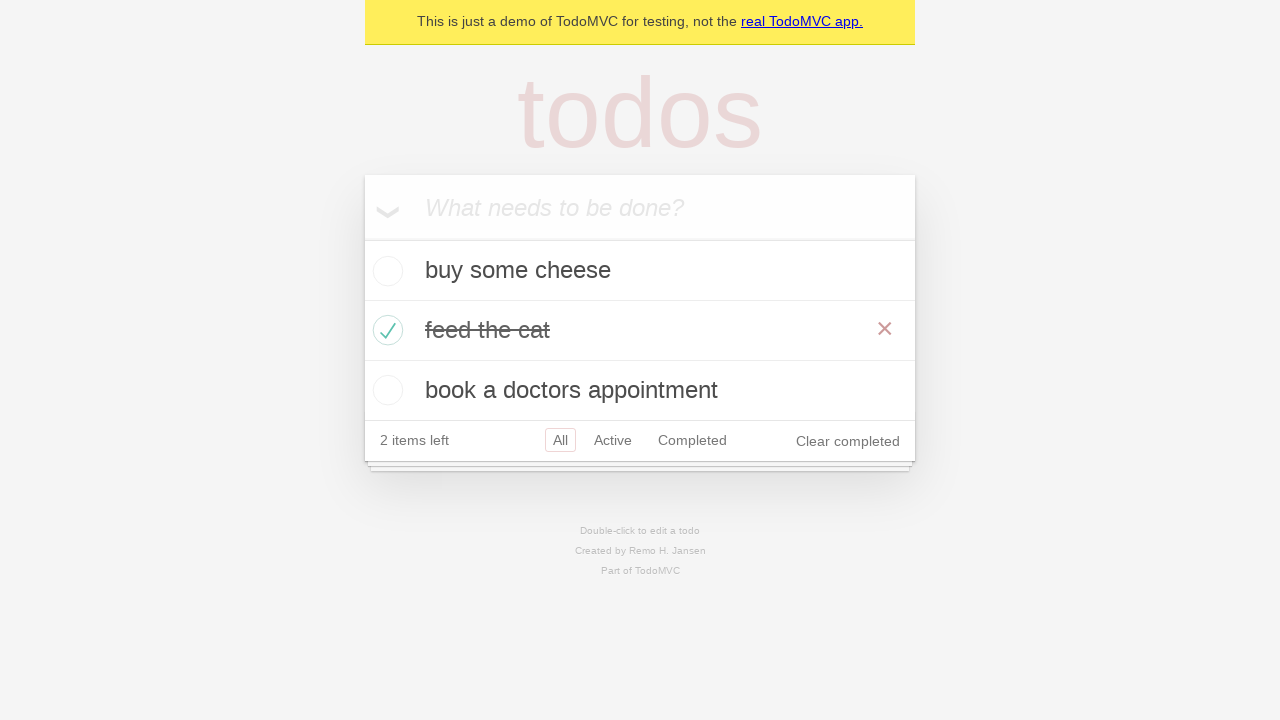

Clicked Completed filter to display only completed items at (692, 440) on internal:role=link[name="Completed"i]
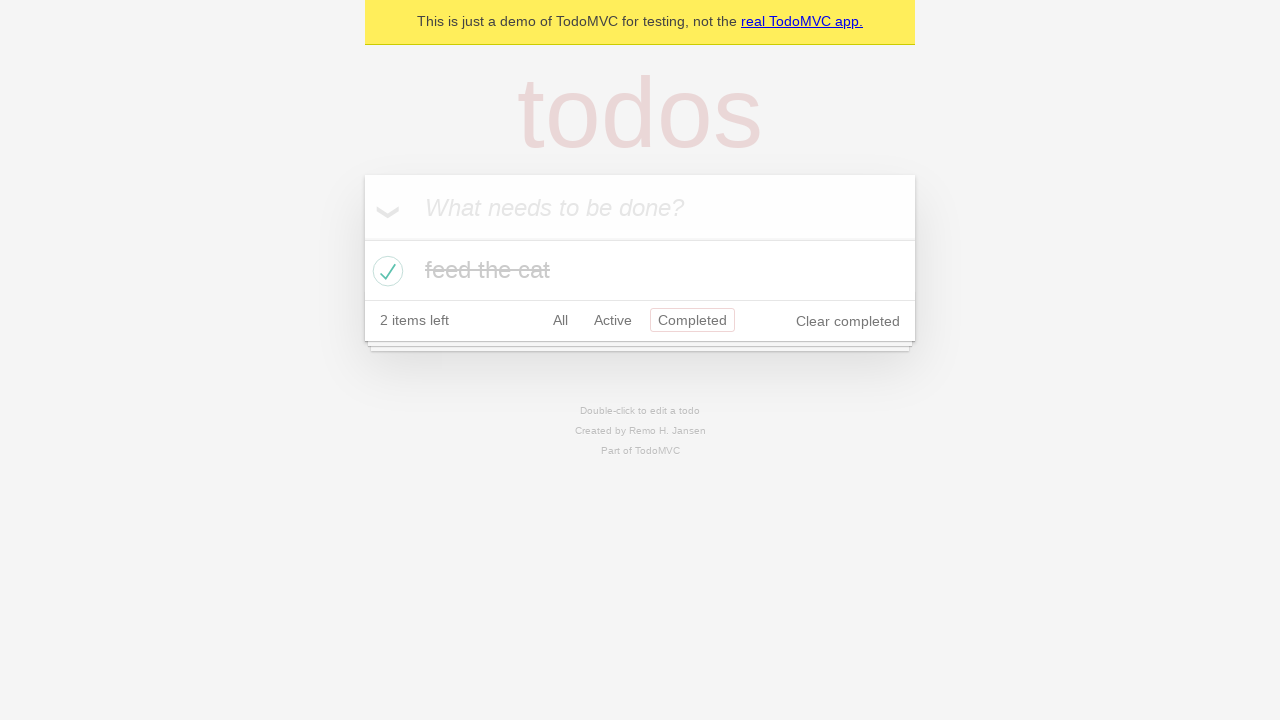

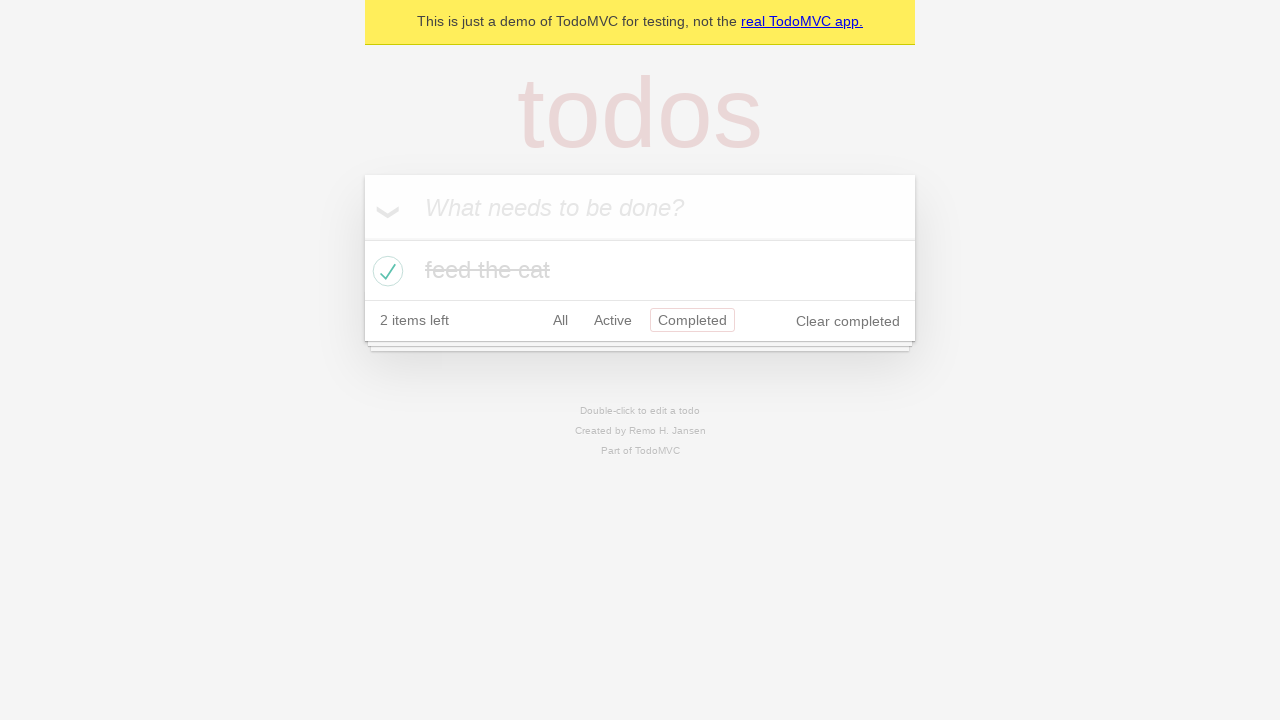